Tests that the All filter shows all todo items regardless of completion status

Starting URL: https://demo.playwright.dev/todomvc

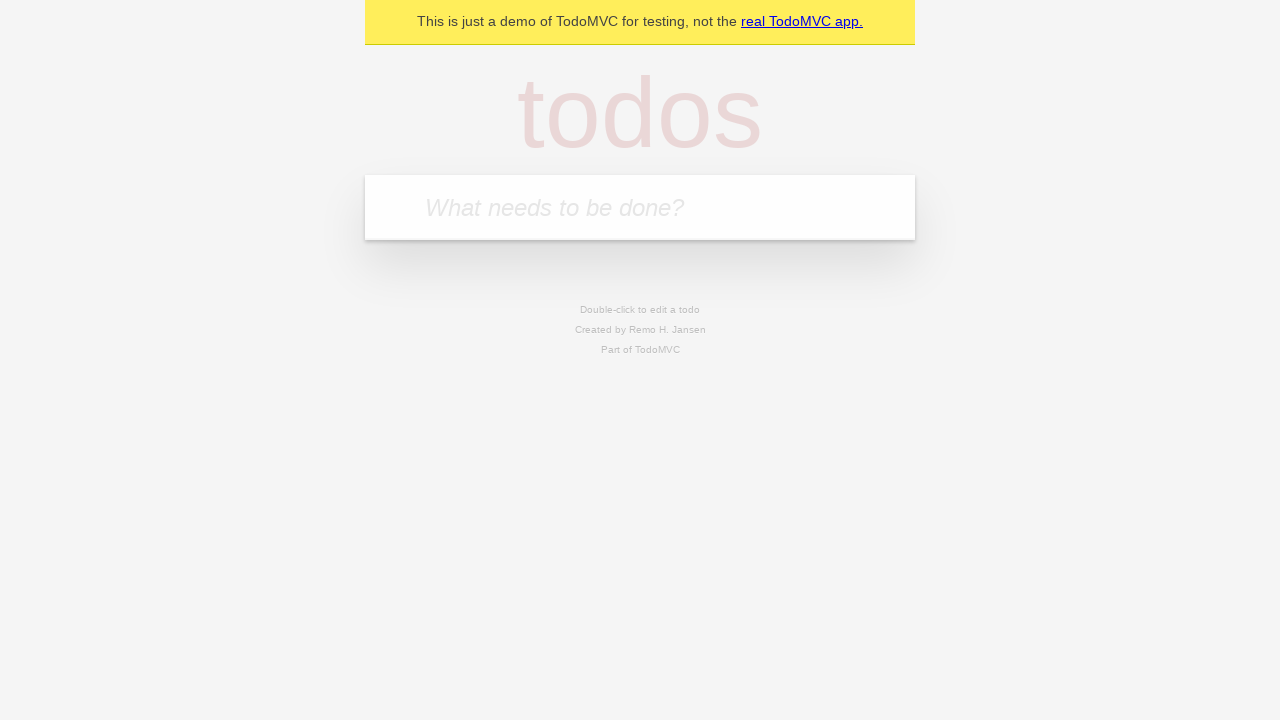

Filled todo input with 'buy some cheese' on internal:attr=[placeholder="What needs to be done?"i]
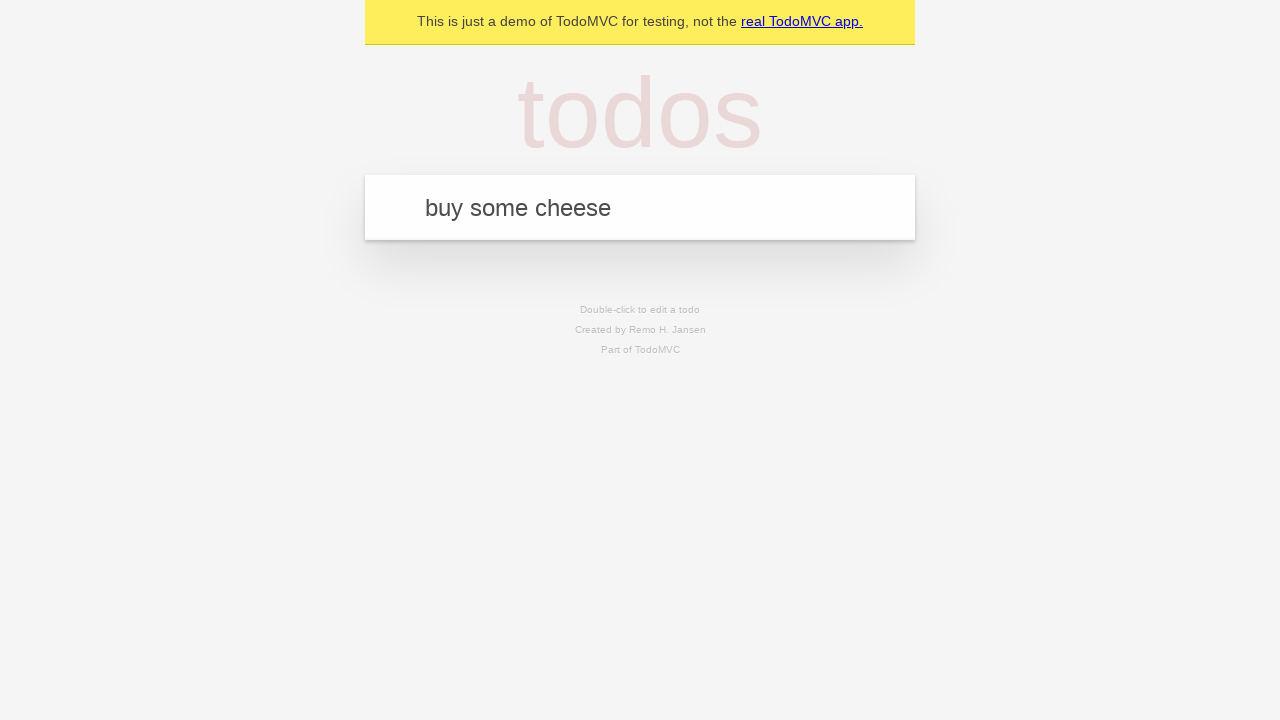

Pressed Enter to create first todo on internal:attr=[placeholder="What needs to be done?"i]
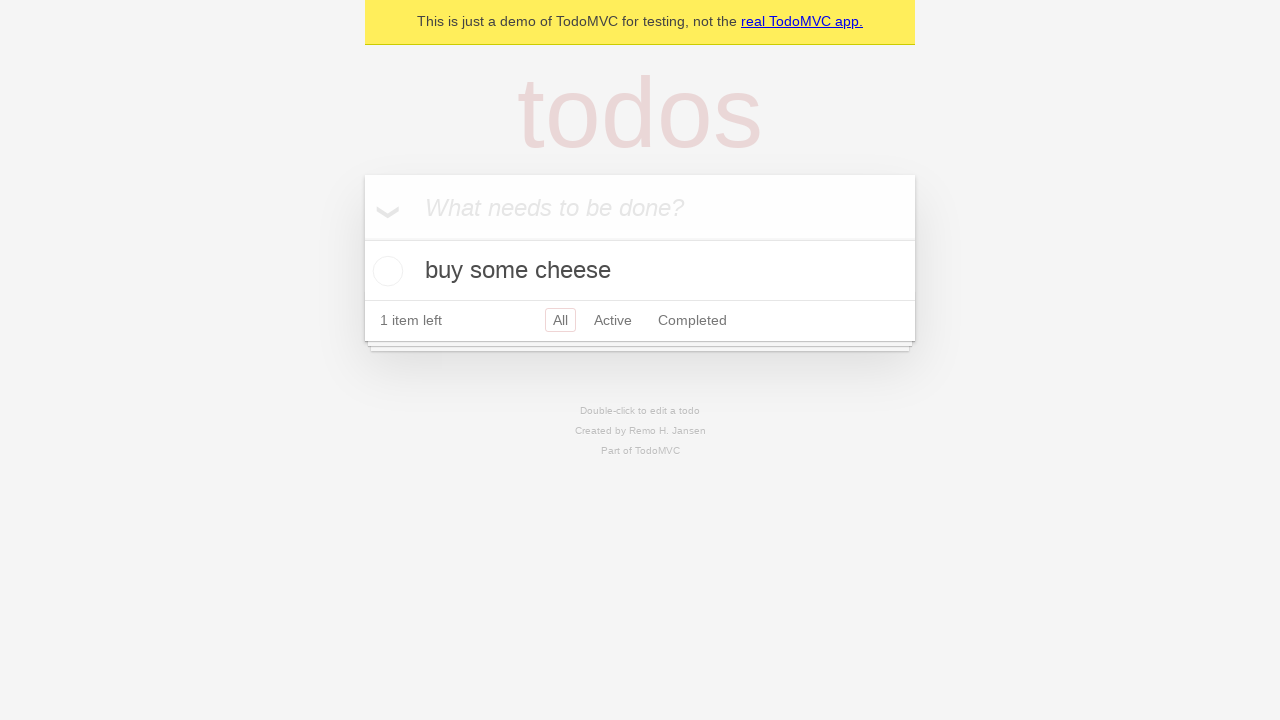

Filled todo input with 'feed the cat' on internal:attr=[placeholder="What needs to be done?"i]
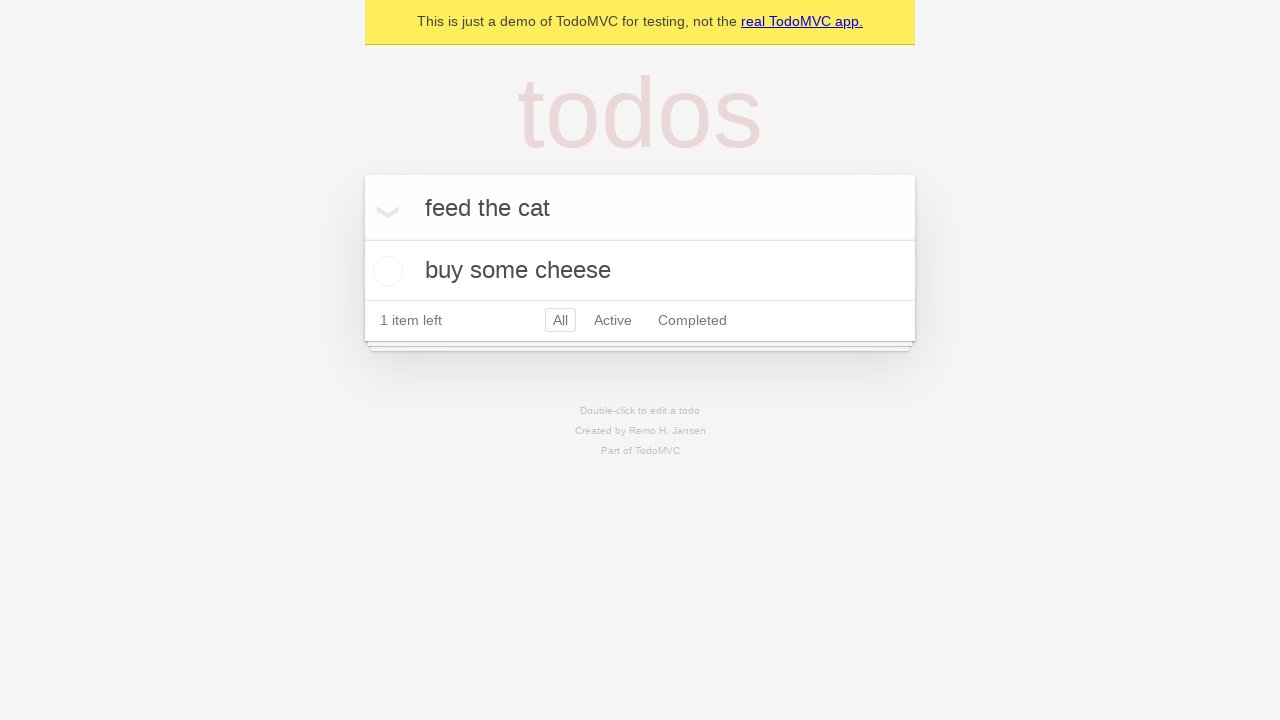

Pressed Enter to create second todo on internal:attr=[placeholder="What needs to be done?"i]
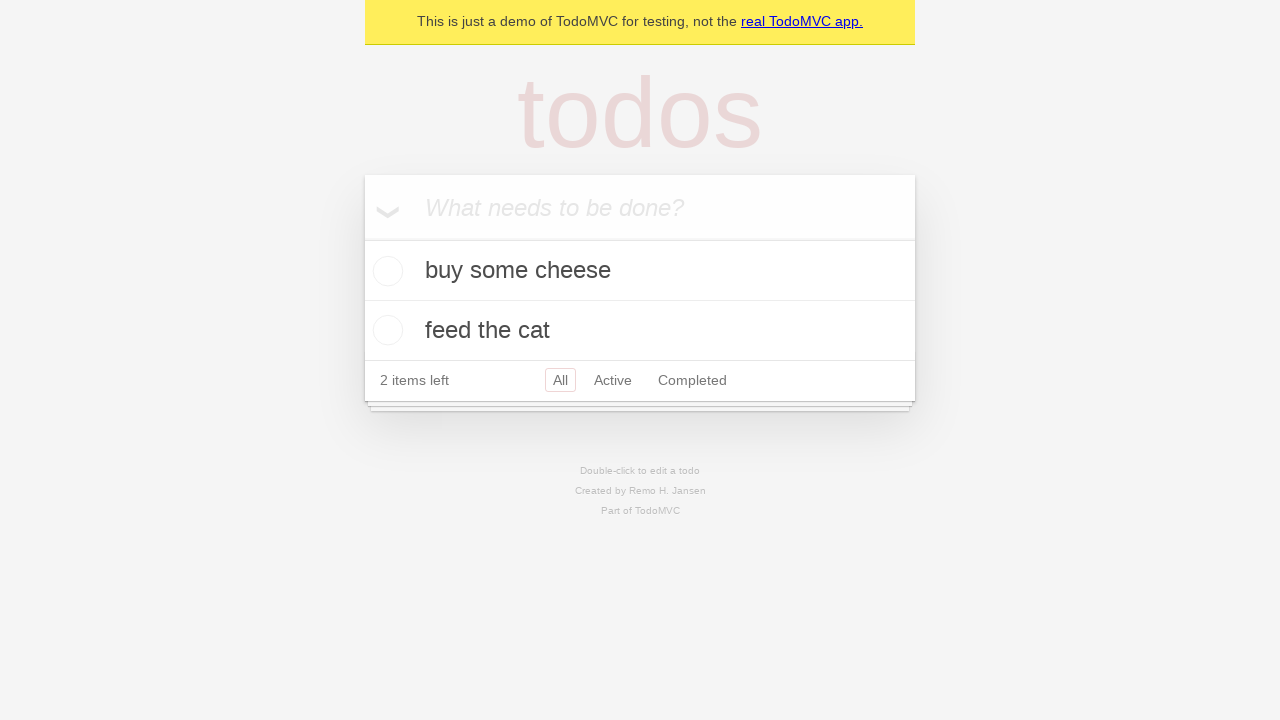

Filled todo input with 'book a doctors appointment' on internal:attr=[placeholder="What needs to be done?"i]
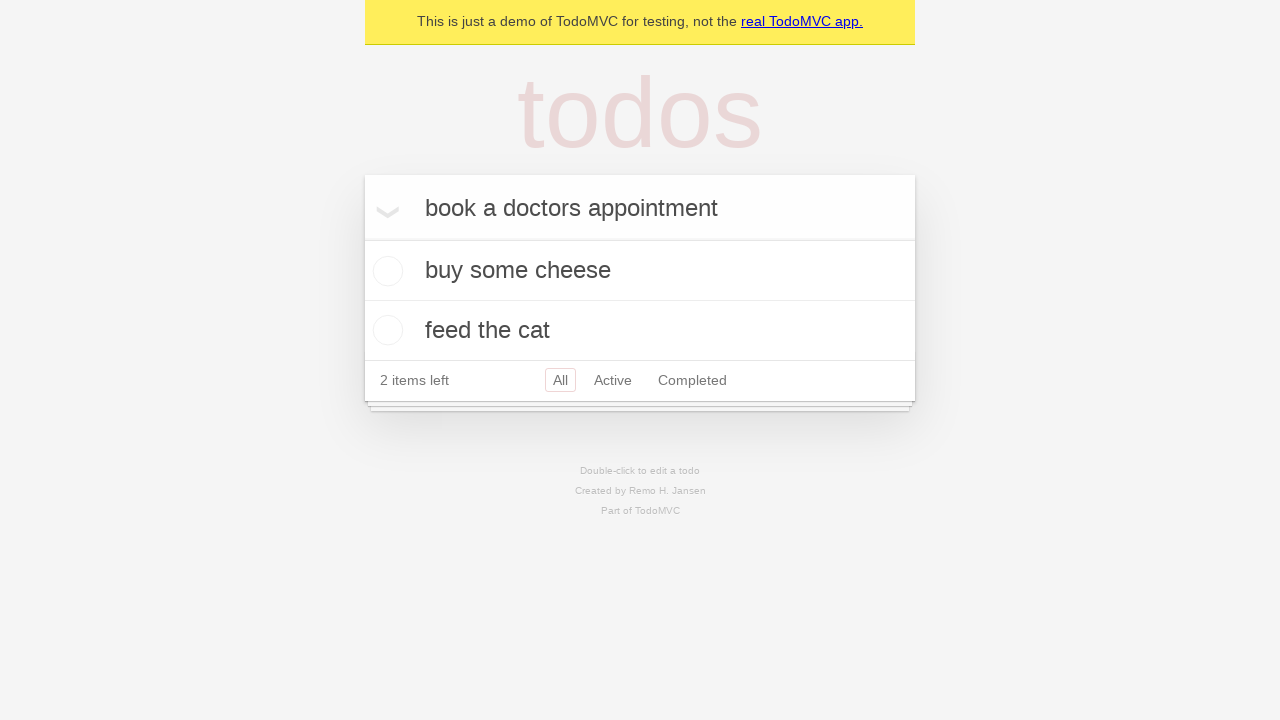

Pressed Enter to create third todo on internal:attr=[placeholder="What needs to be done?"i]
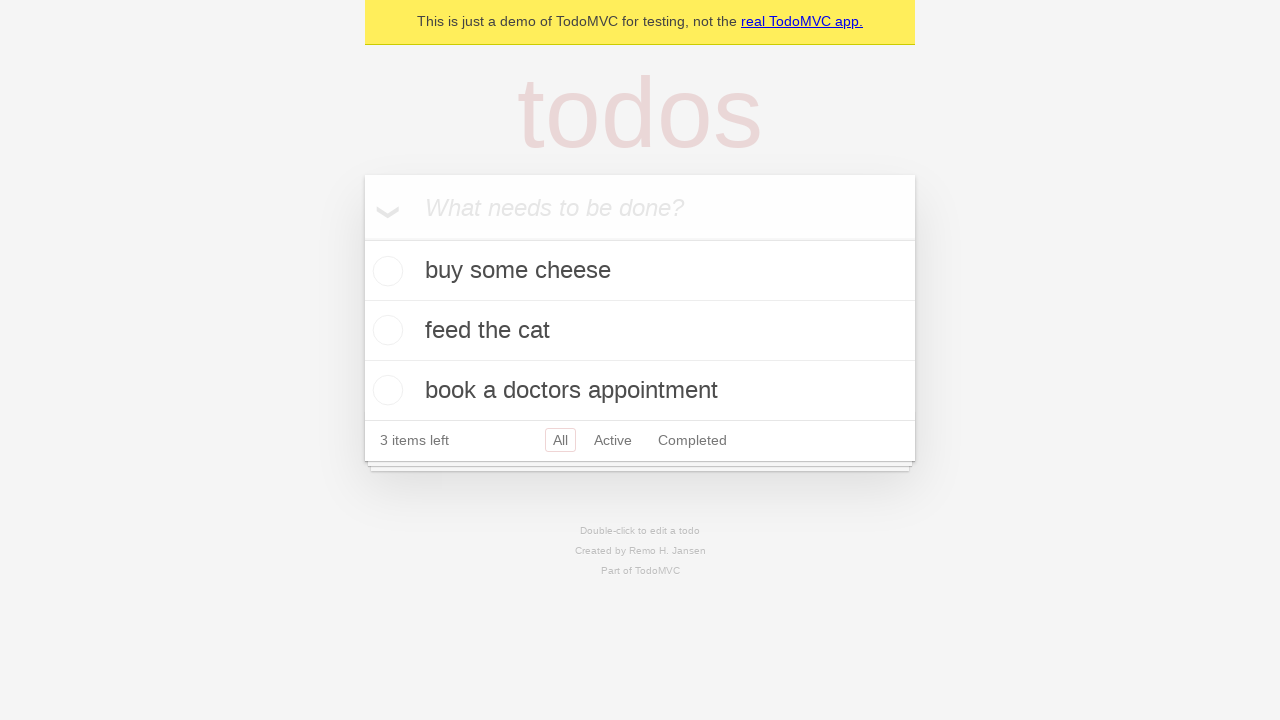

Waited for todo items to appear in DOM
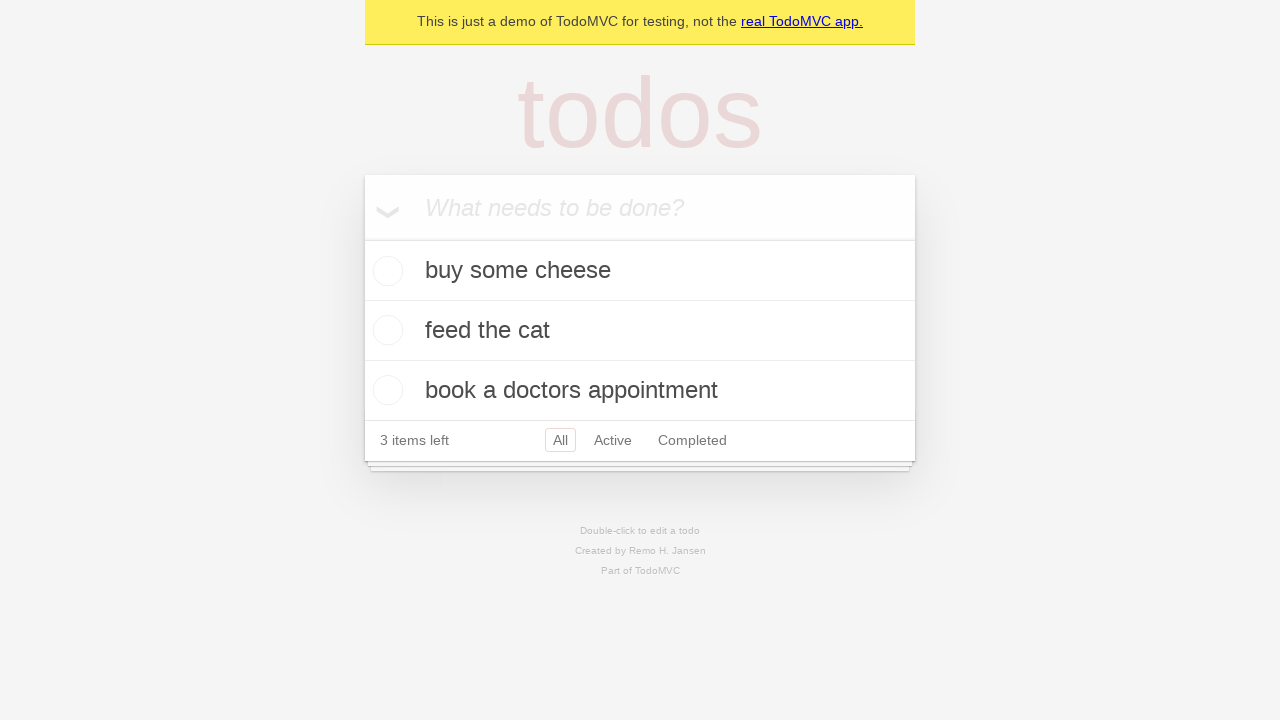

Checked second todo item checkbox at (385, 330) on internal:testid=[data-testid="todo-item"s] >> nth=1 >> internal:role=checkbox
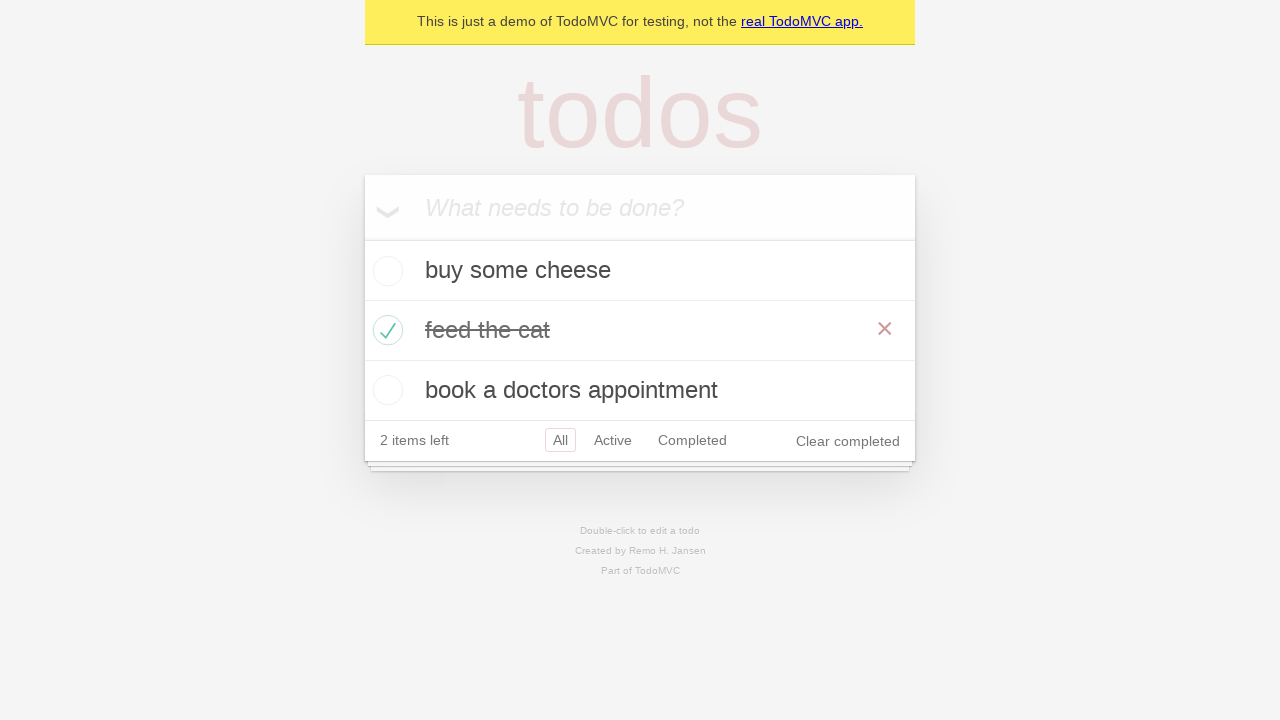

Clicked Active filter at (613, 440) on internal:role=link[name="Active"i]
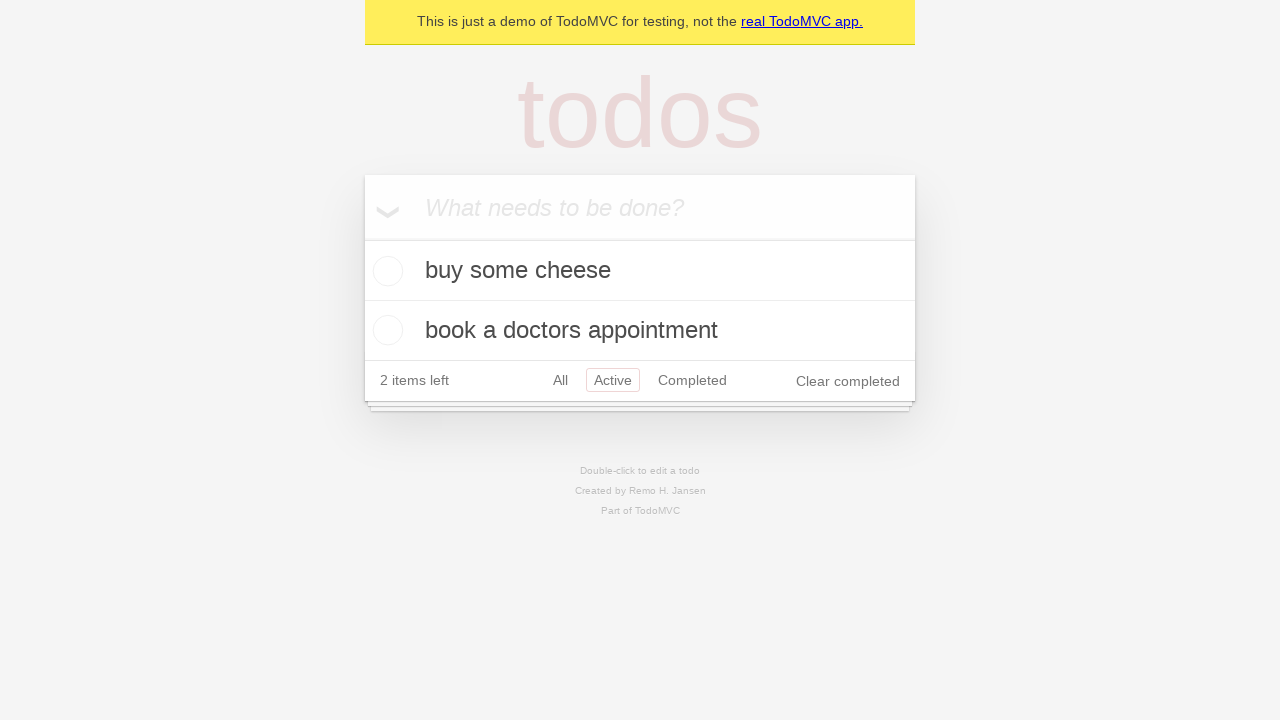

Clicked Completed filter at (692, 380) on internal:role=link[name="Completed"i]
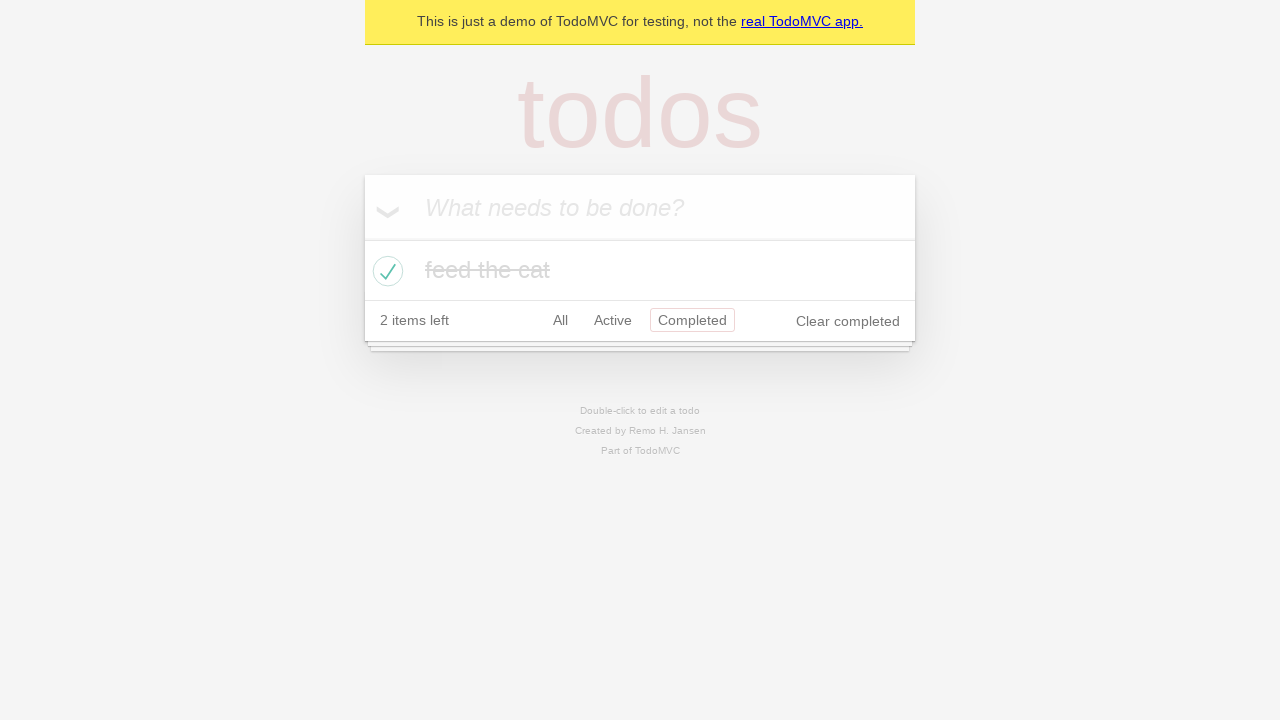

Clicked All filter to display all items at (560, 320) on internal:role=link[name="All"i]
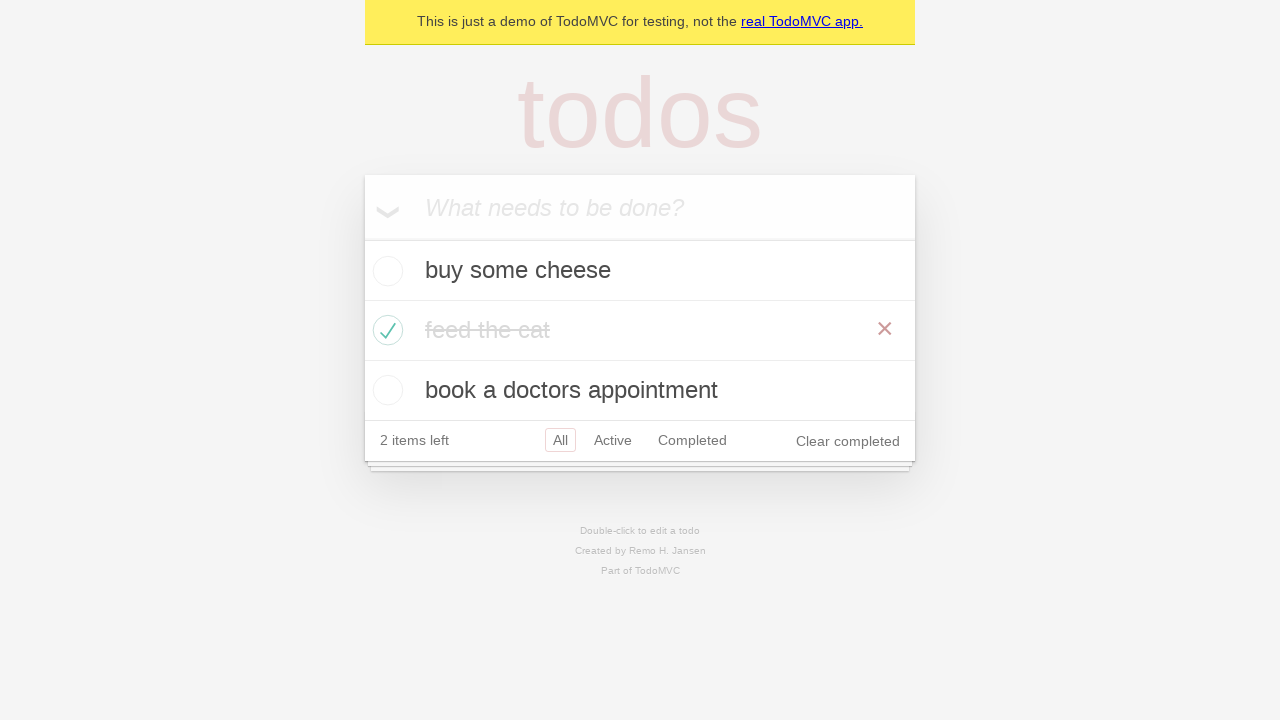

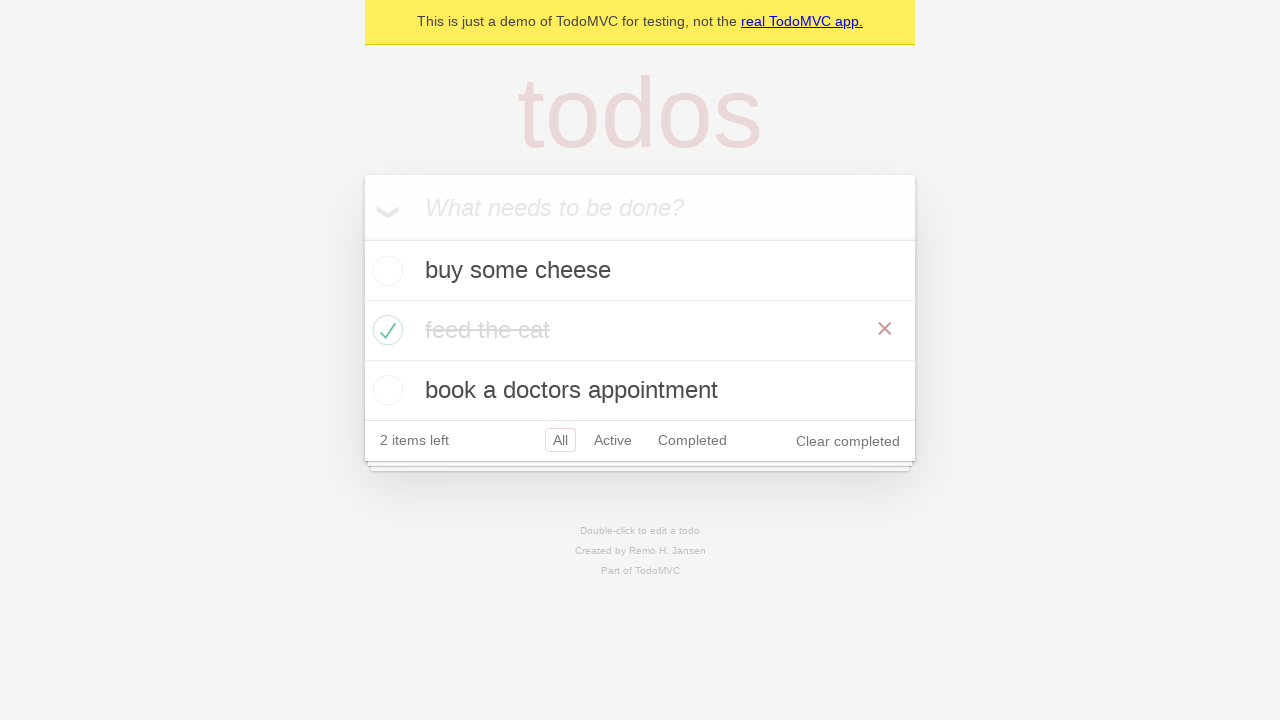